Tests static dropdown selection functionality by selecting "Option3" from a dropdown menu using visible text selection.

Starting URL: http://qaclickacademy.com/practice.php

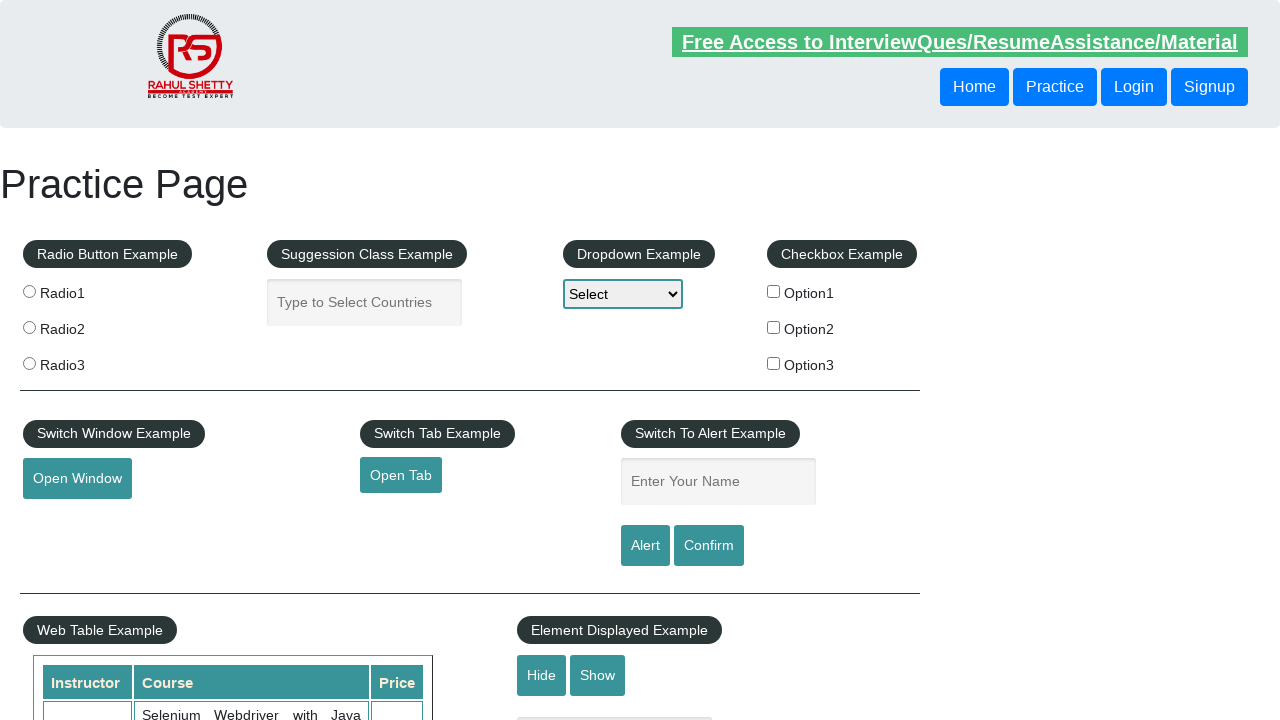

Navigated to QA Click Academy practice page
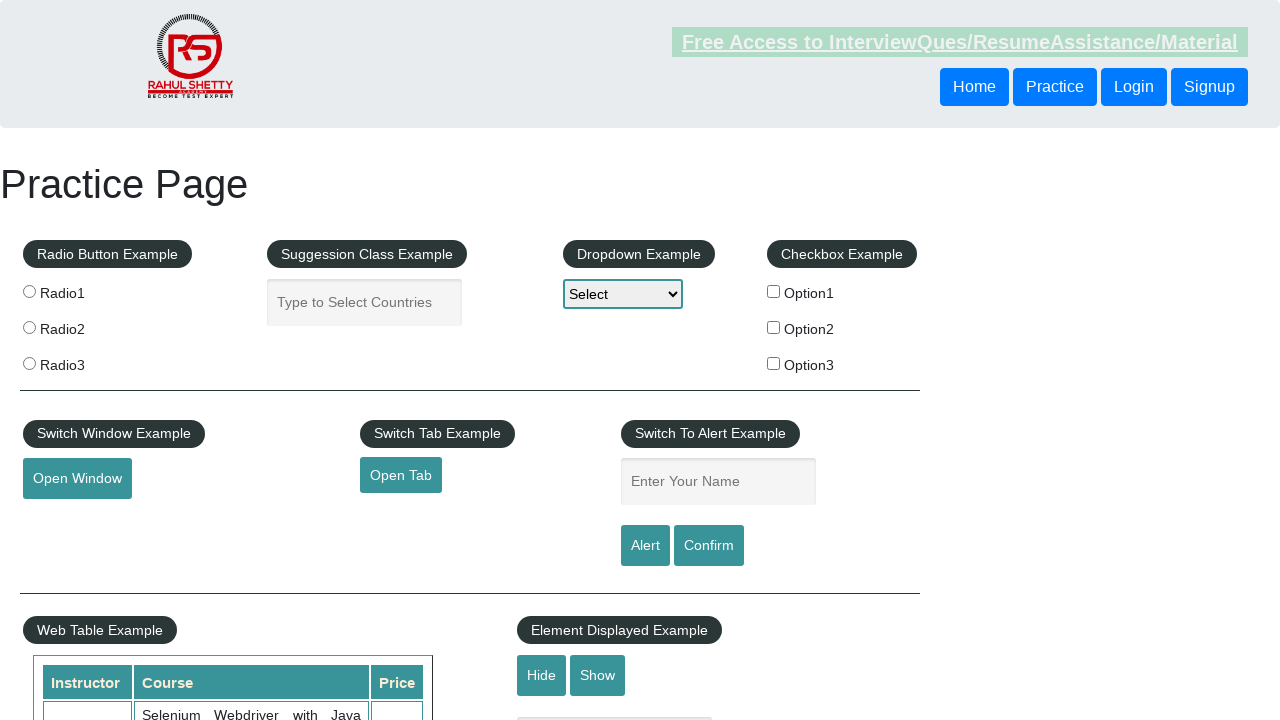

Selected 'Option3' from static dropdown menu using visible text on #dropdown-class-example
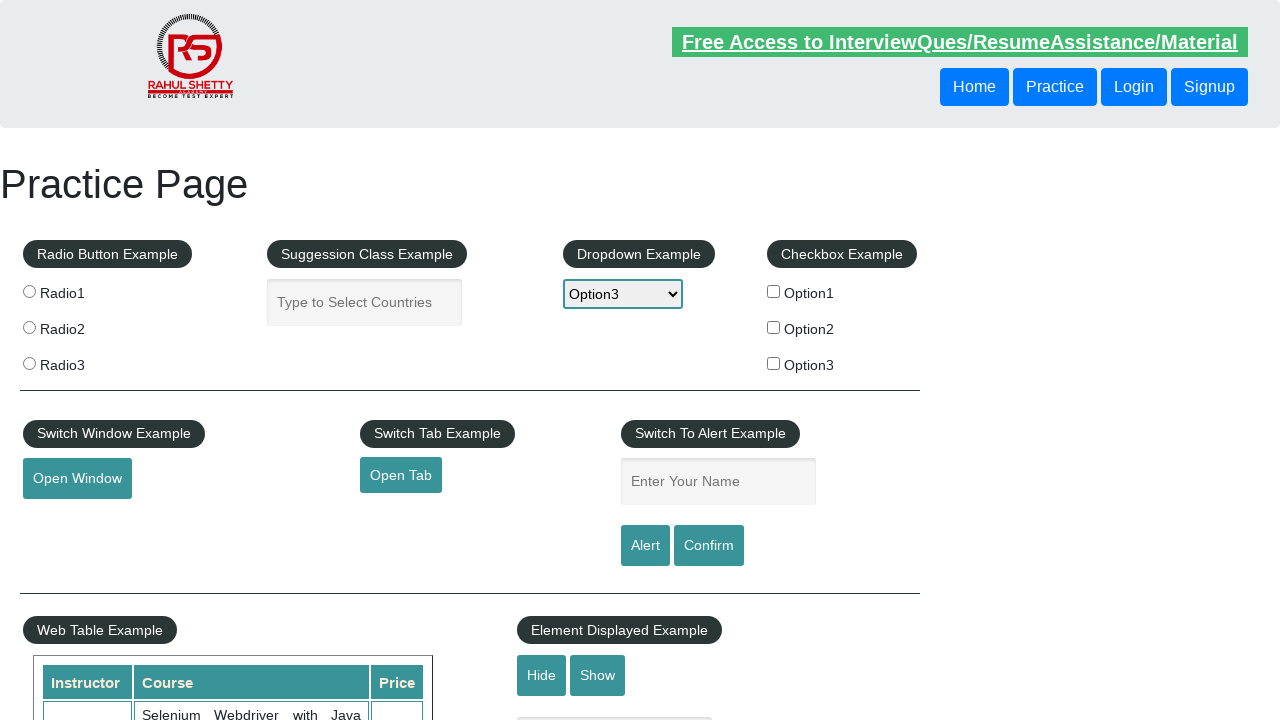

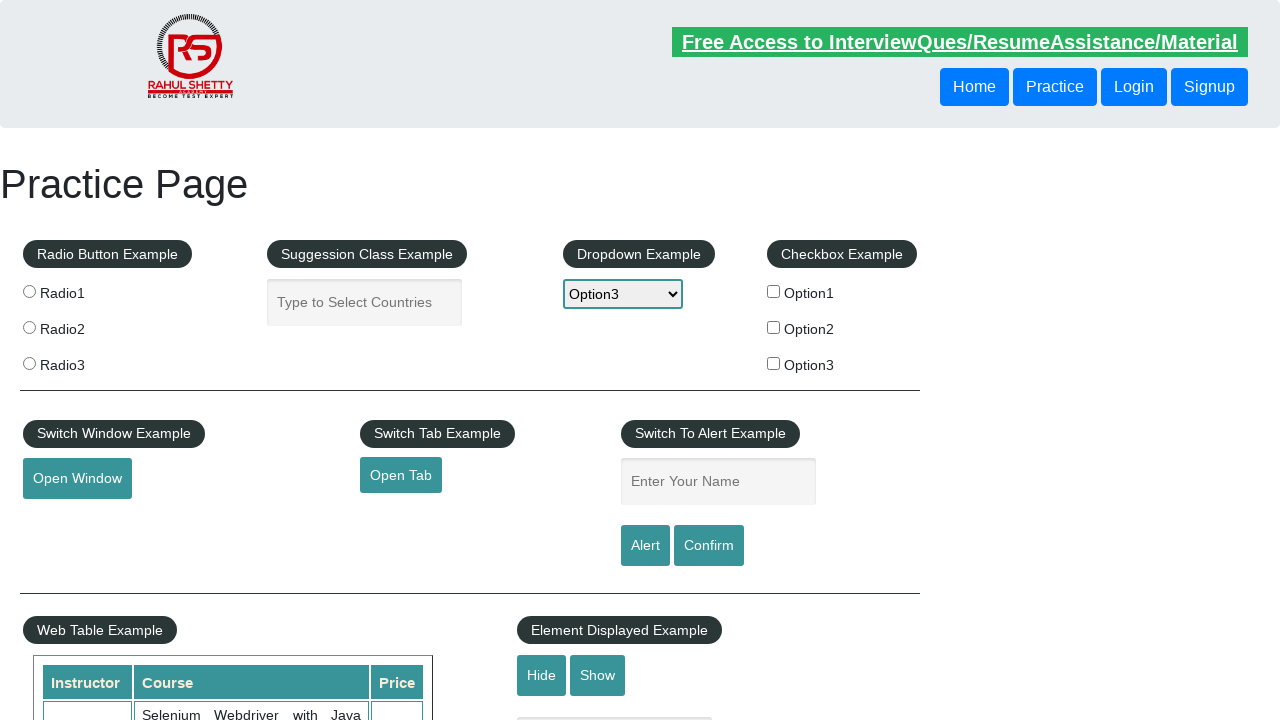